Clicks the registration link and verifies the signup form is displayed

Starting URL: https://parabank.parasoft.com/parabank/index.htm

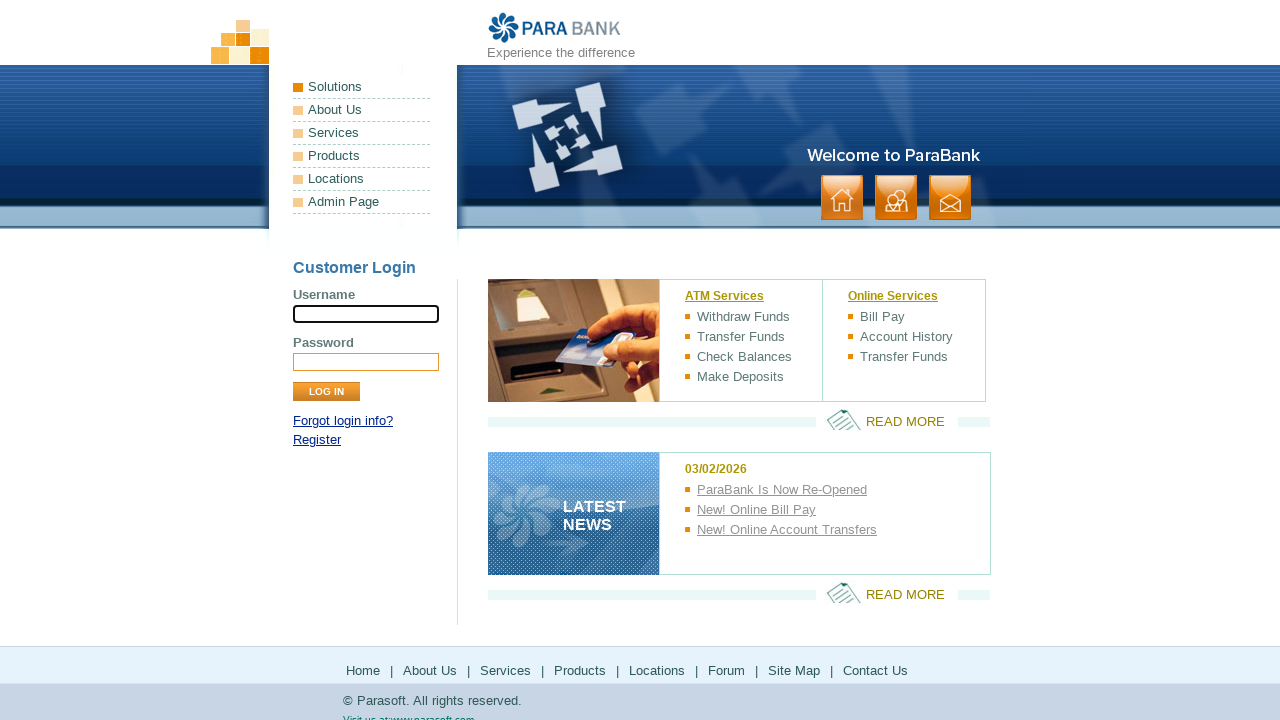

Navigated to ParaBank homepage
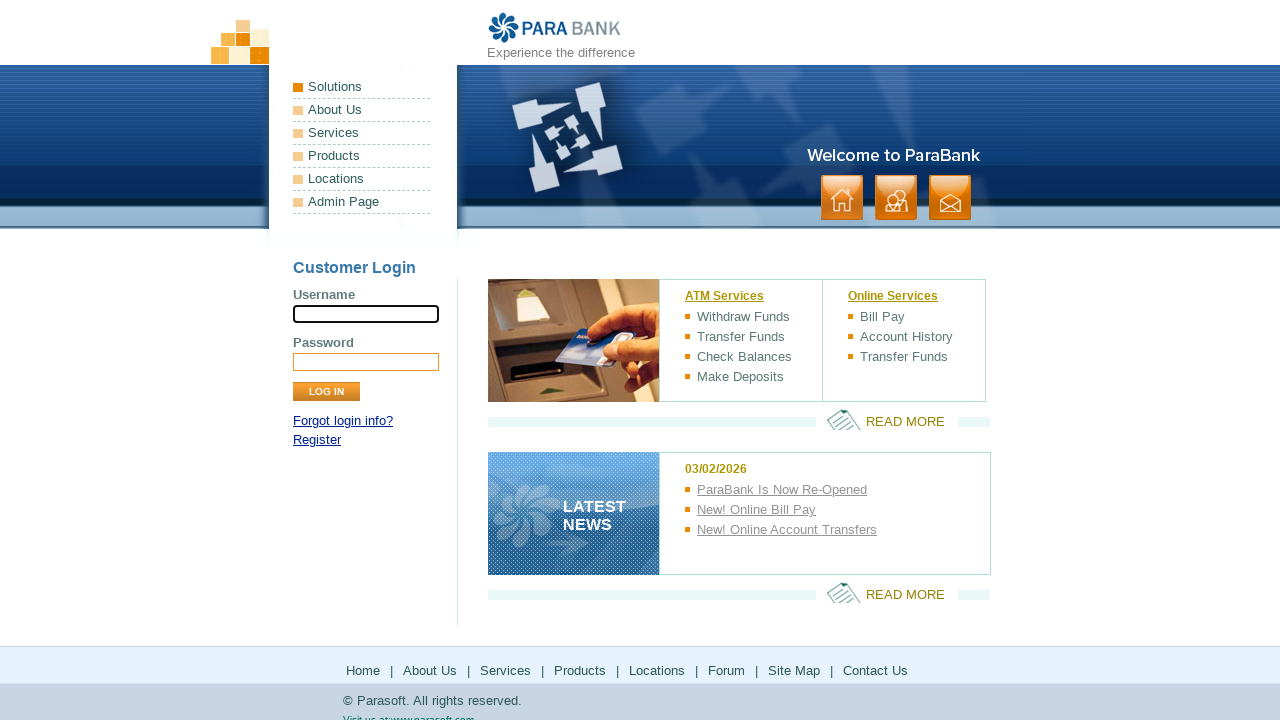

Clicked registration link at (317, 440) on a[href*='register']
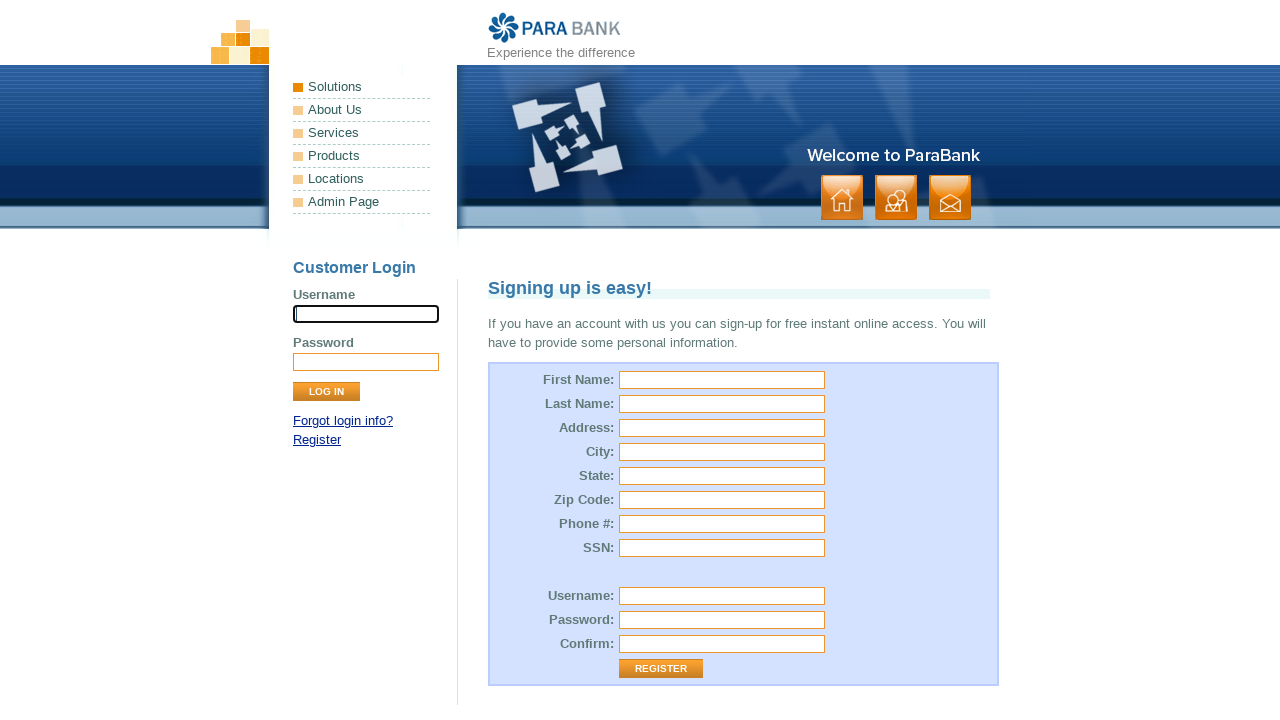

Signup form loaded
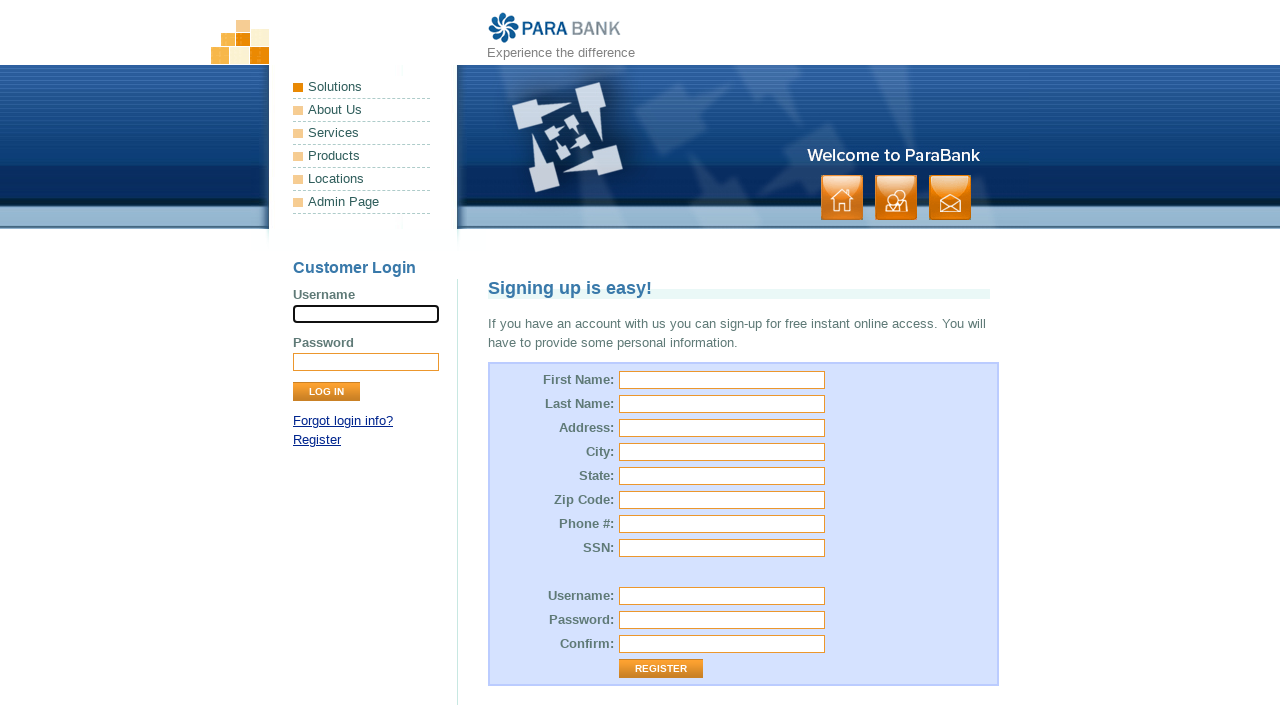

First name input field is visible on signup form
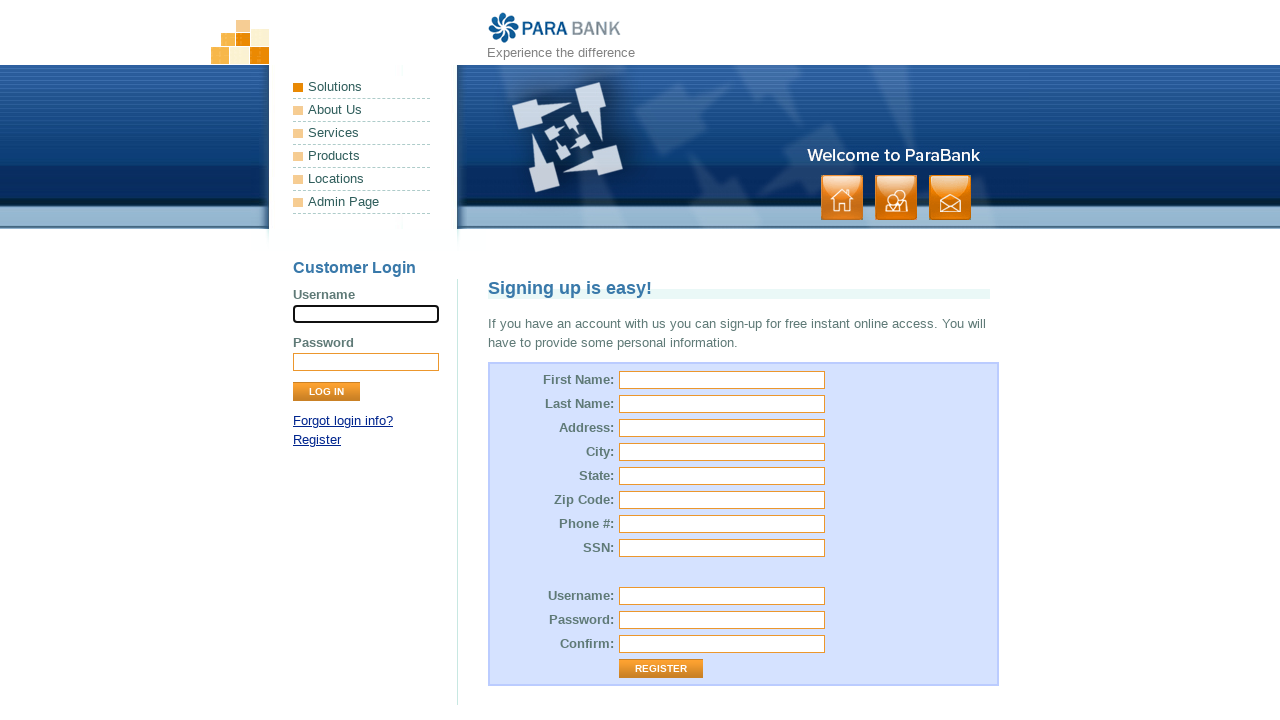

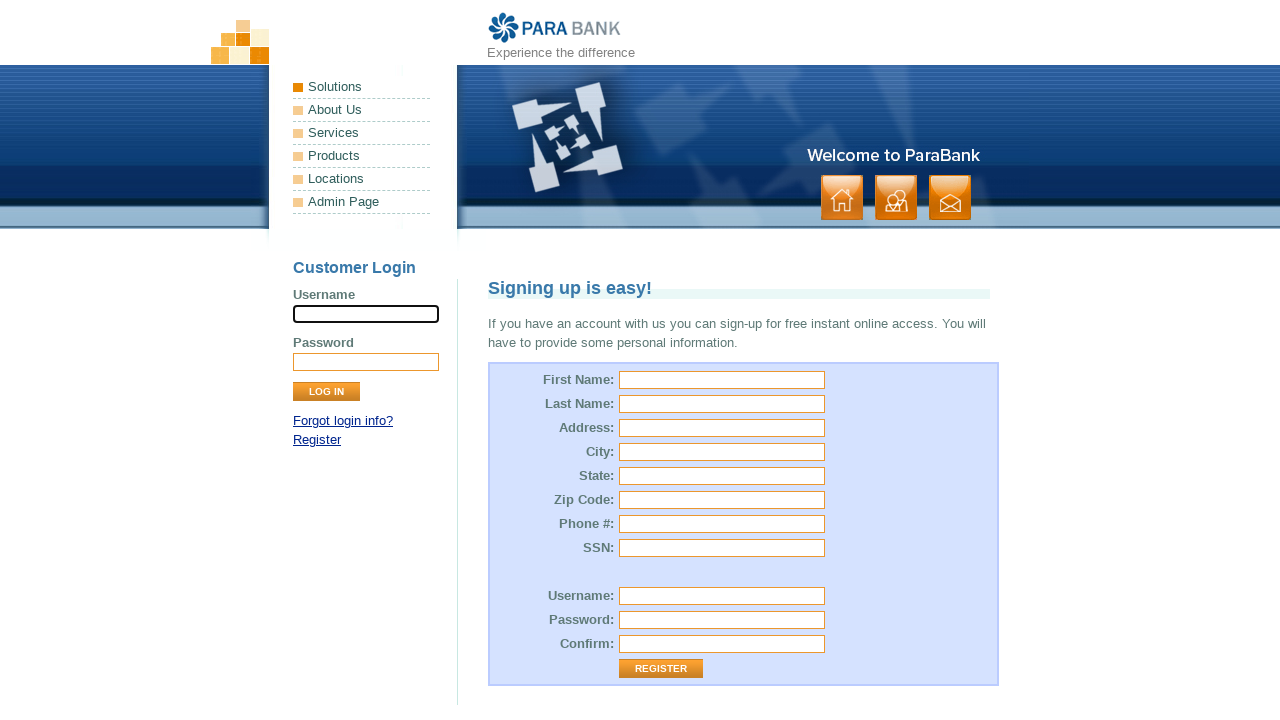